Tests a form that requires reading an attribute value from an image element, performing a mathematical calculation (log of absolute value of 12*sin(x)), filling the result into a text field, selecting a checkbox and radio button, and submitting the form.

Starting URL: https://suninjuly.github.io/get_attribute.html

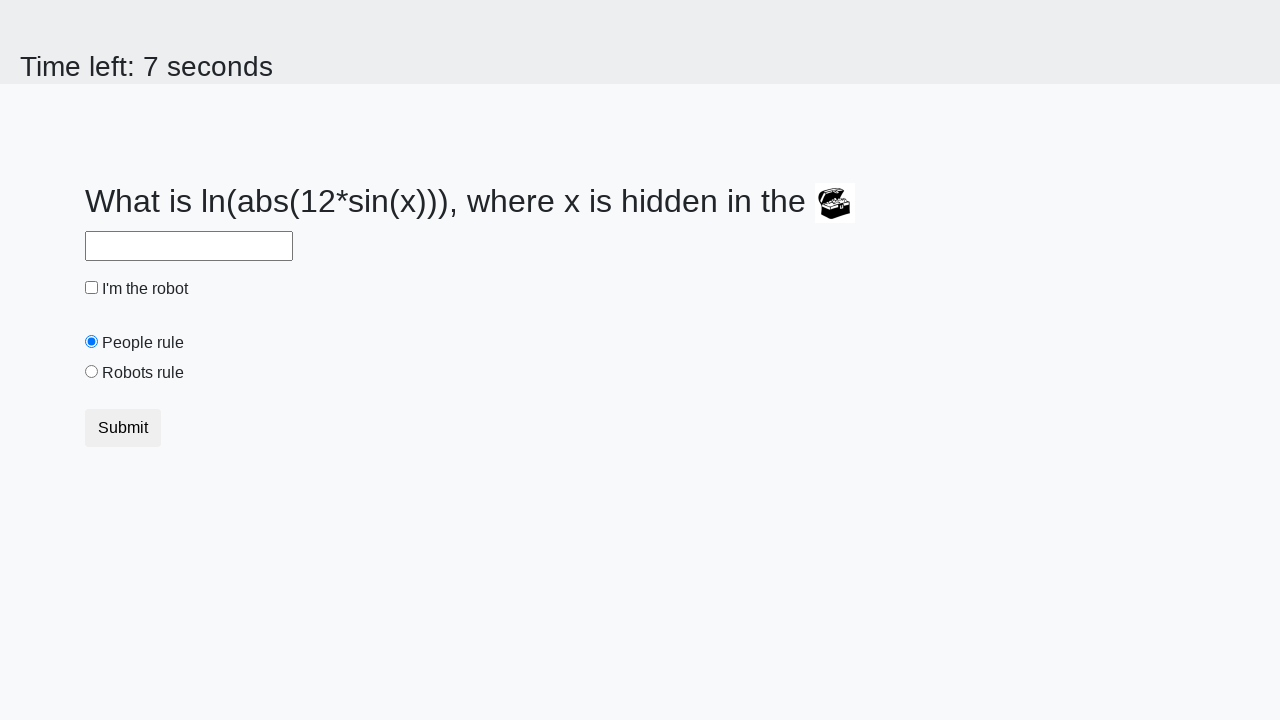

Located treasure image element
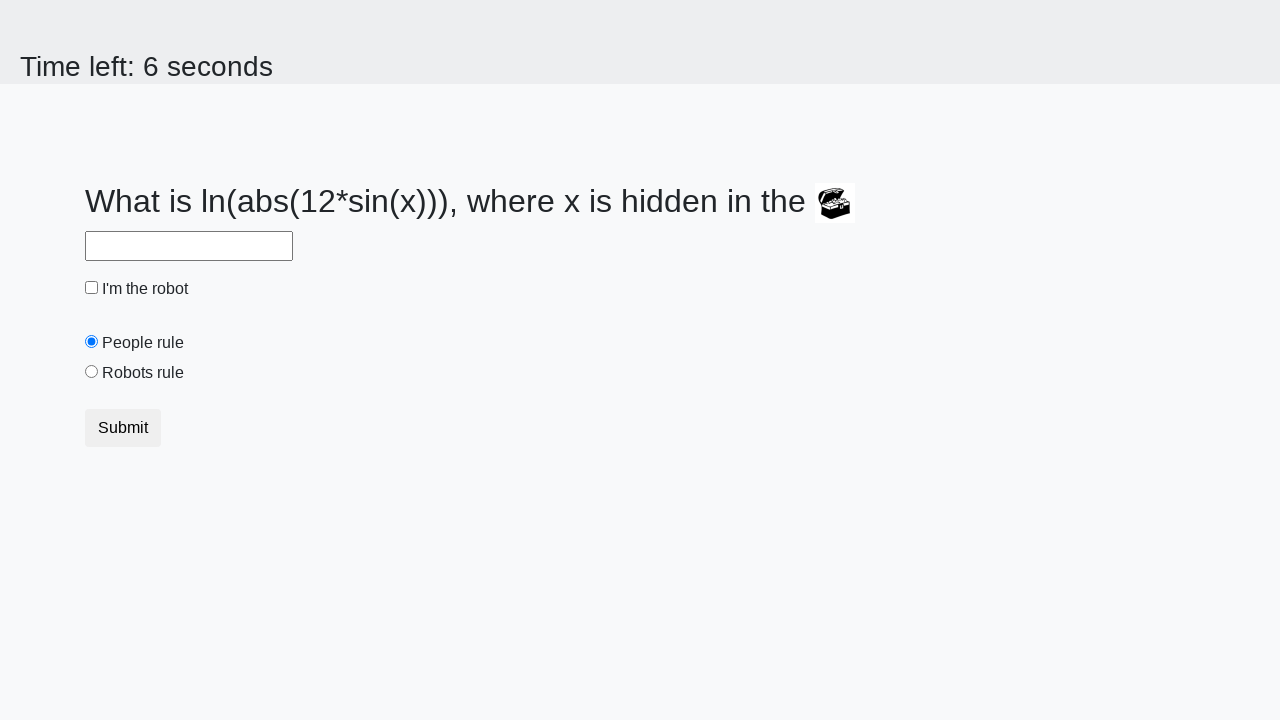

Retrieved valuex attribute from image: 751
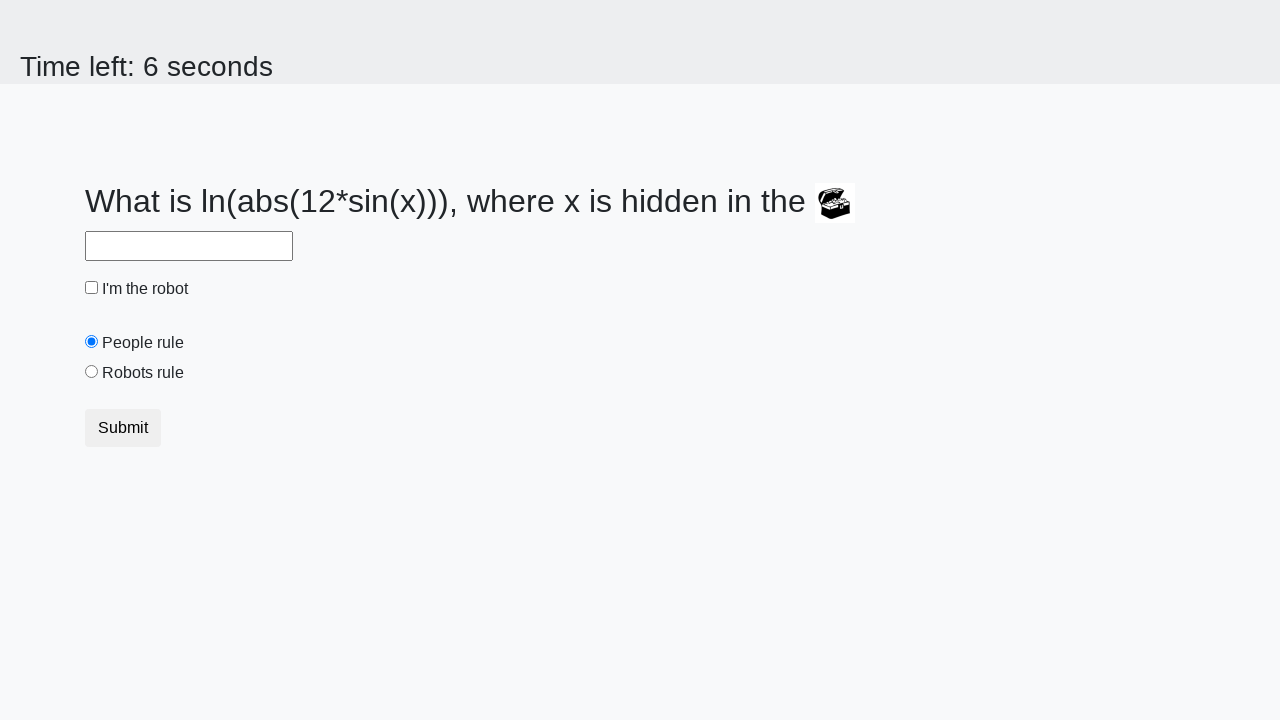

Calculated result using formula log(abs(12*sin(751))): 0.6440547924500706
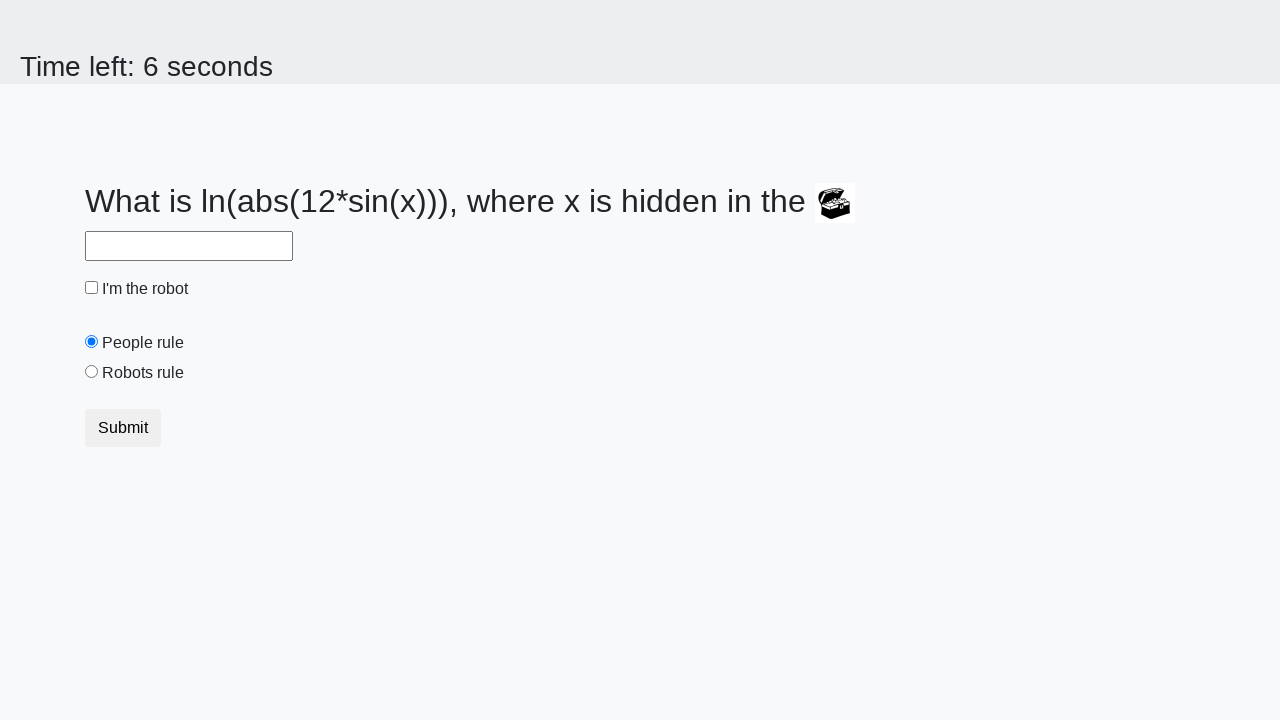

Filled text field with calculated value: 0.6440547924500706 on input[type='text']
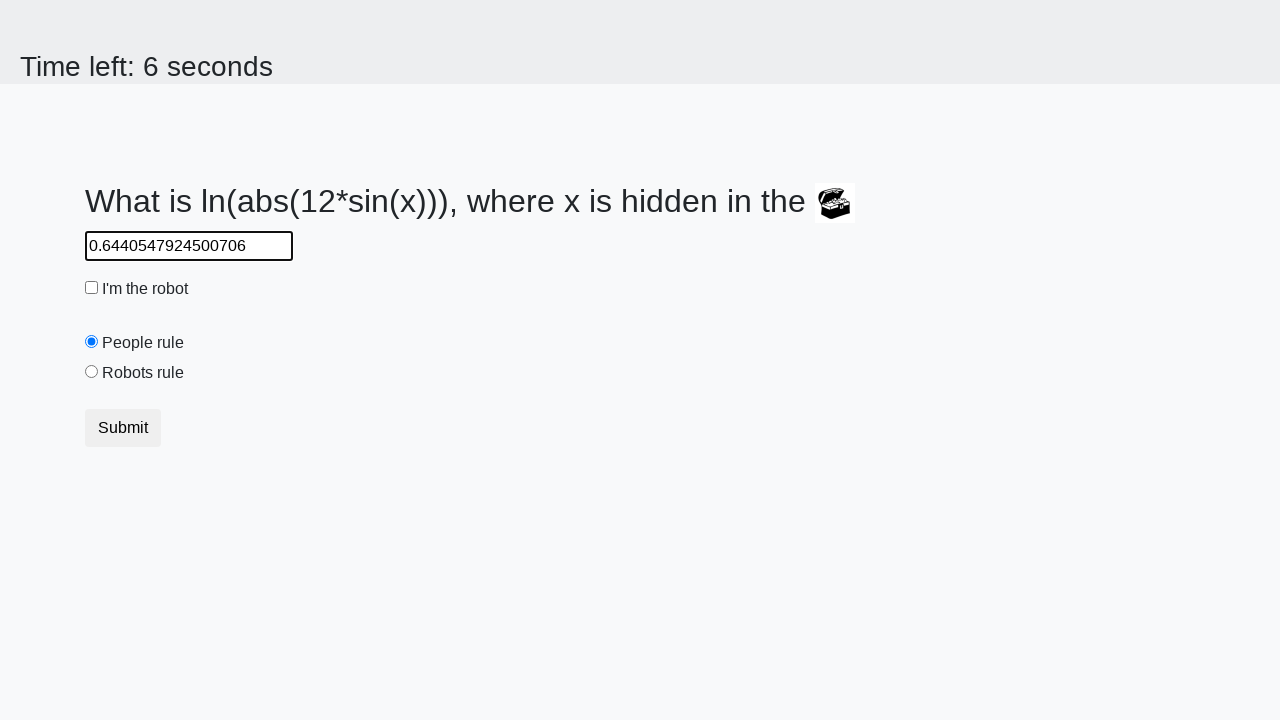

Clicked robot checkbox at (92, 288) on input#robotCheckbox
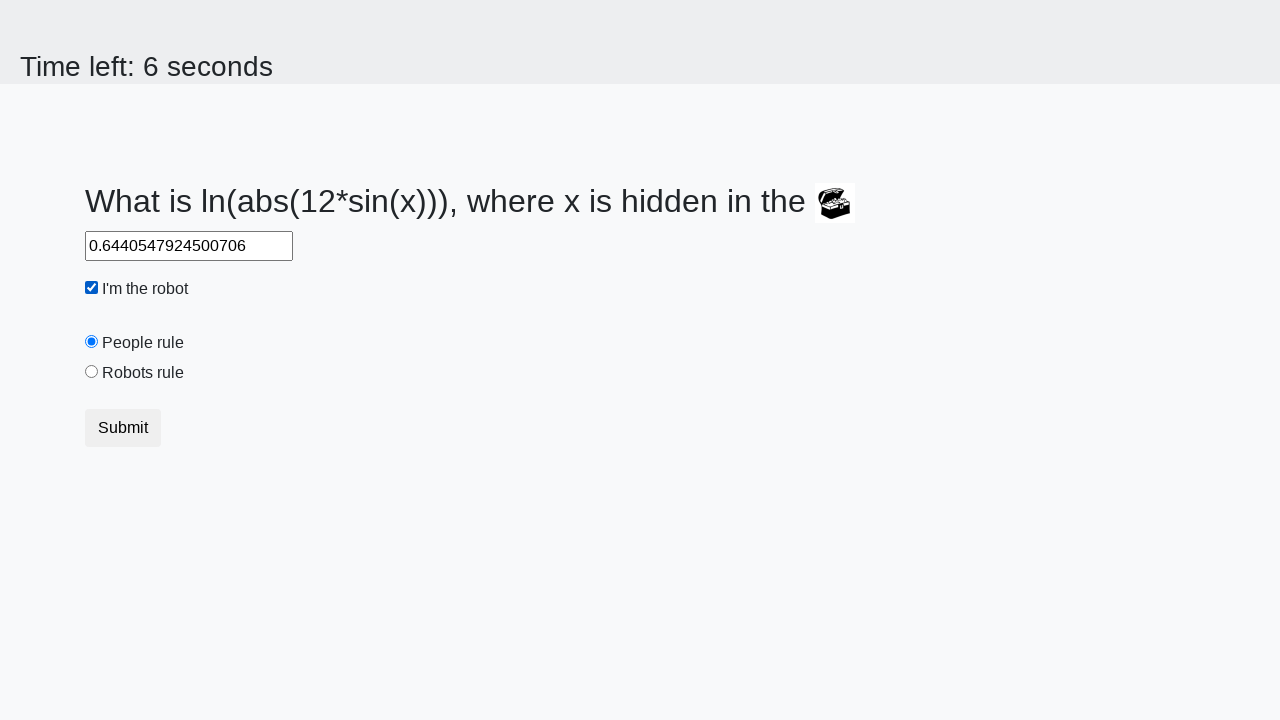

Selected robots rule radio button at (92, 372) on input#robotsRule
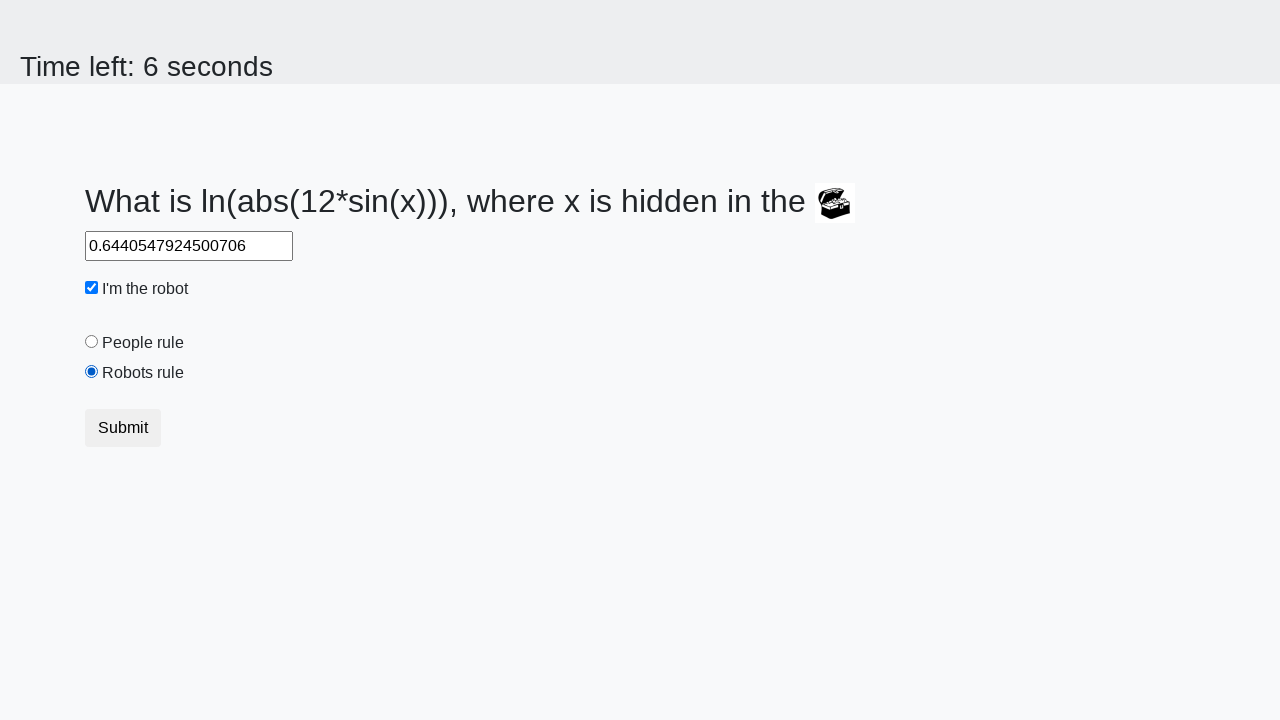

Clicked submit button to complete form at (123, 428) on button[type='submit']
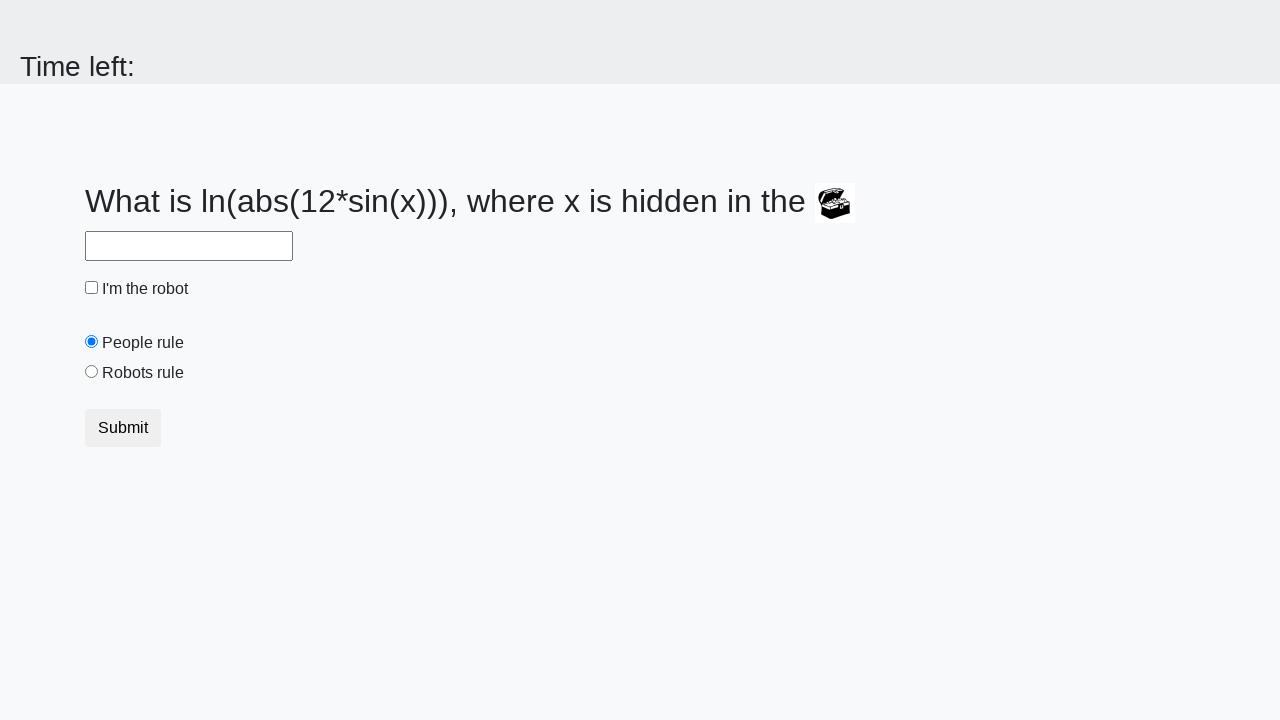

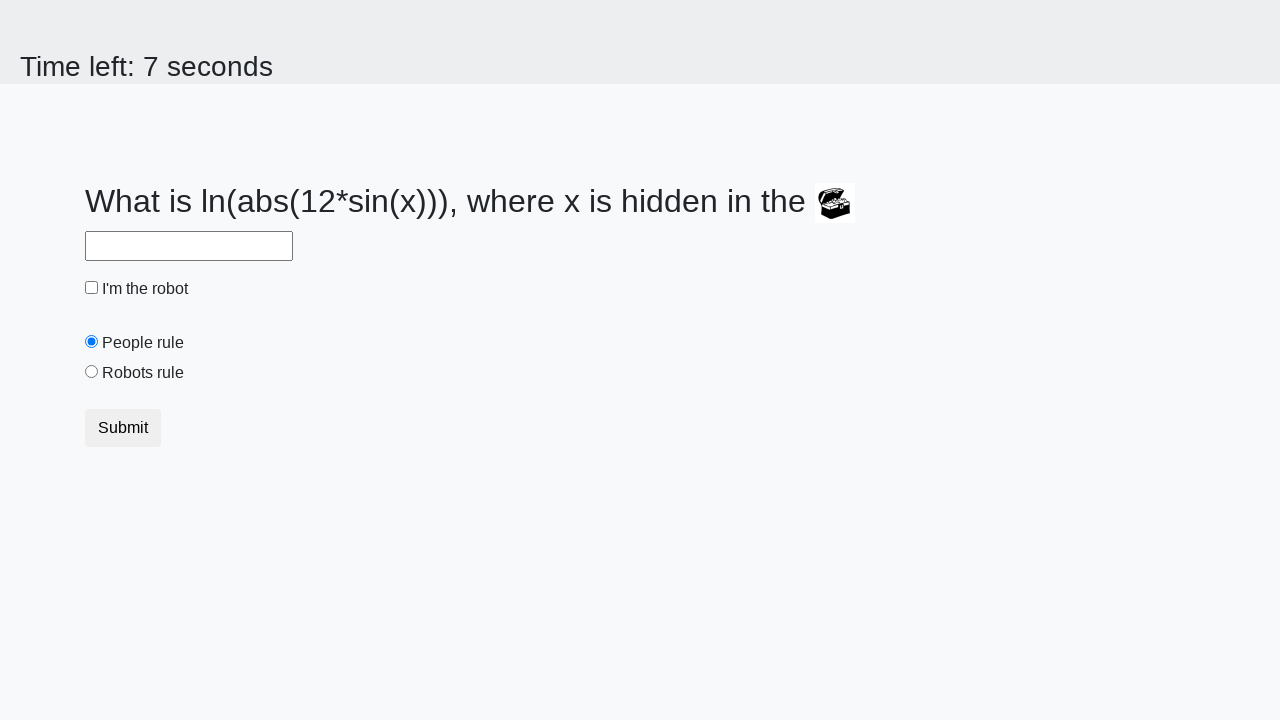